Tests table sorting and pagination functionality by clicking the first column header to sort and navigating through all pages

Starting URL: https://rahulshettyacademy.com/seleniumPractise/#/offers

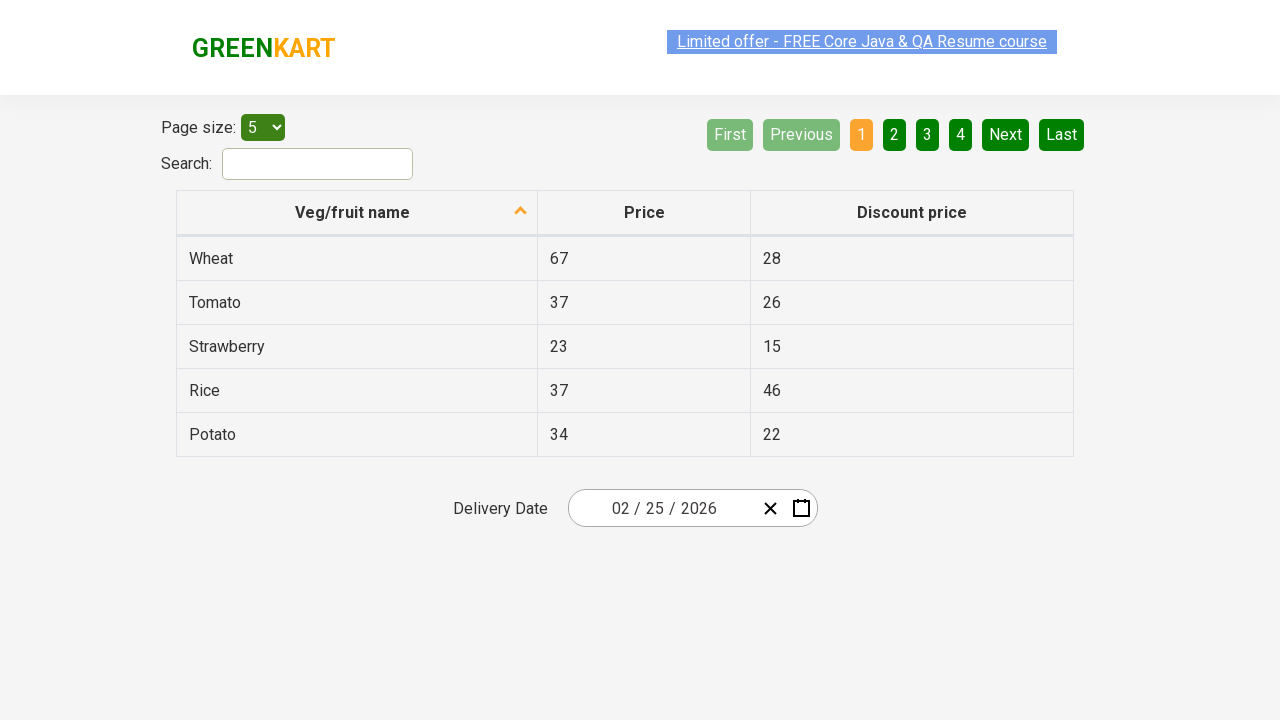

Clicked first column header to sort table at (357, 213) on xpath=//table//th[1]
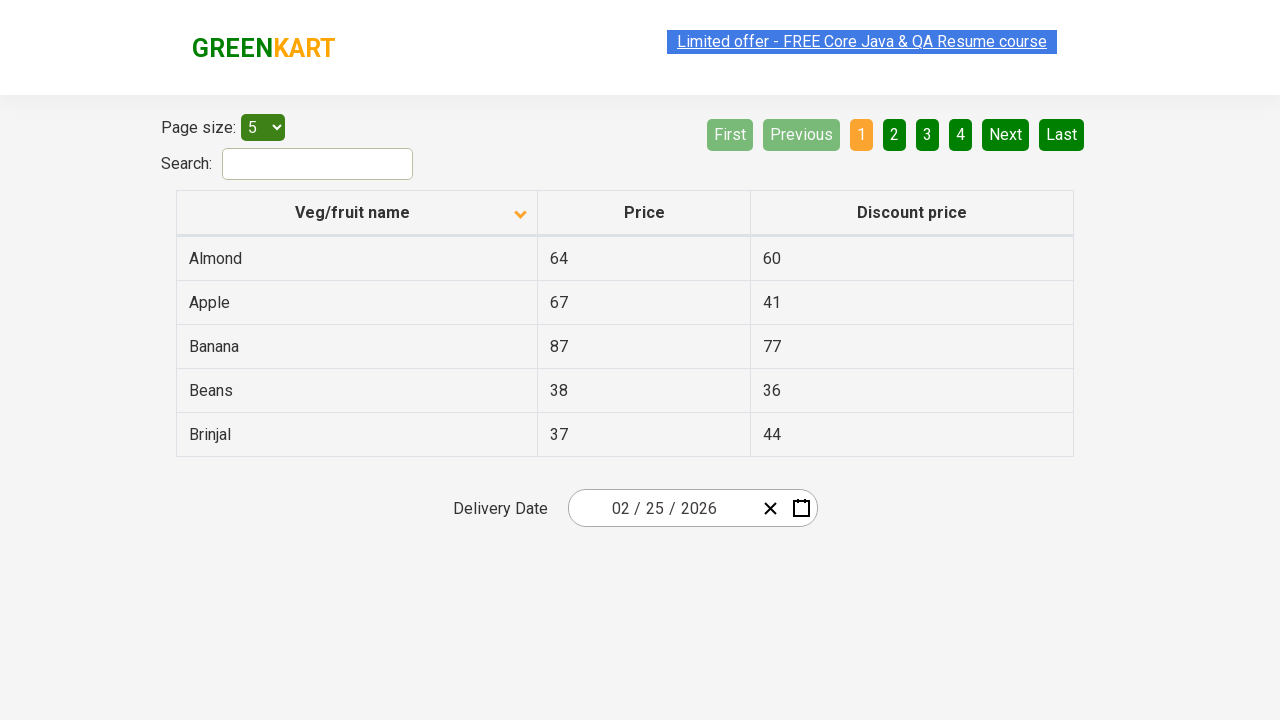

Located Next button for pagination
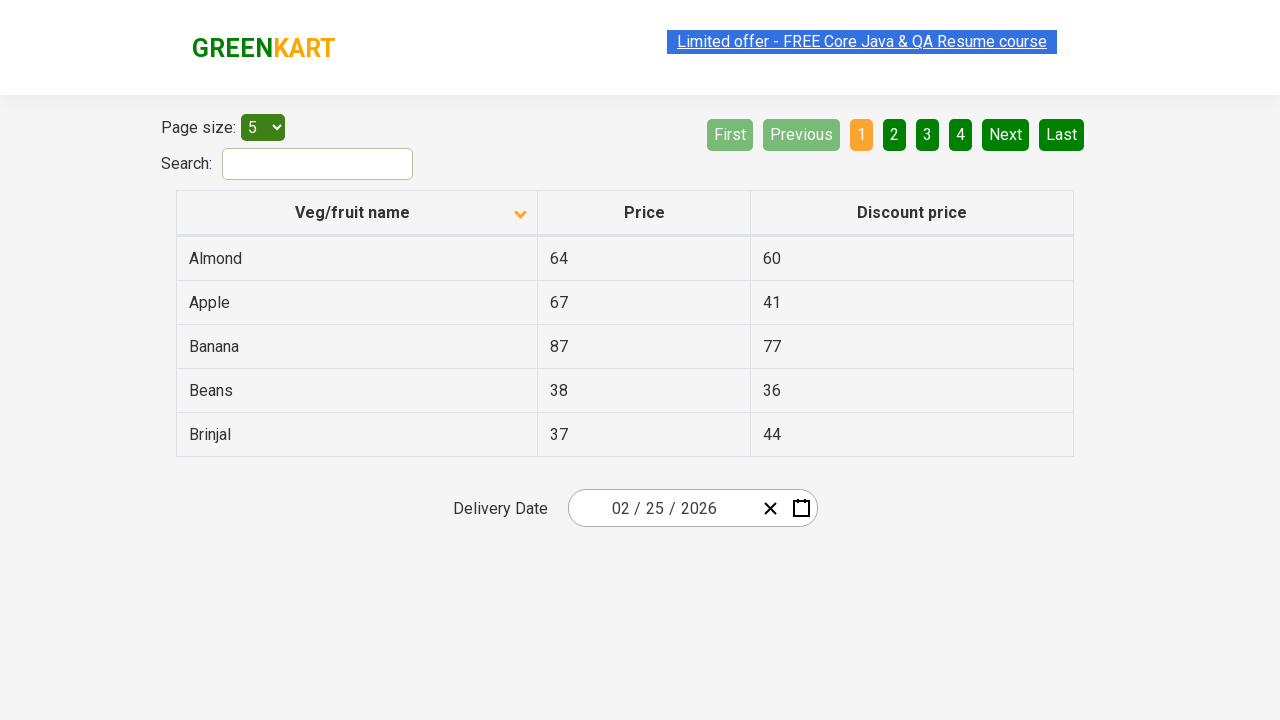

Waited for table data to be visible
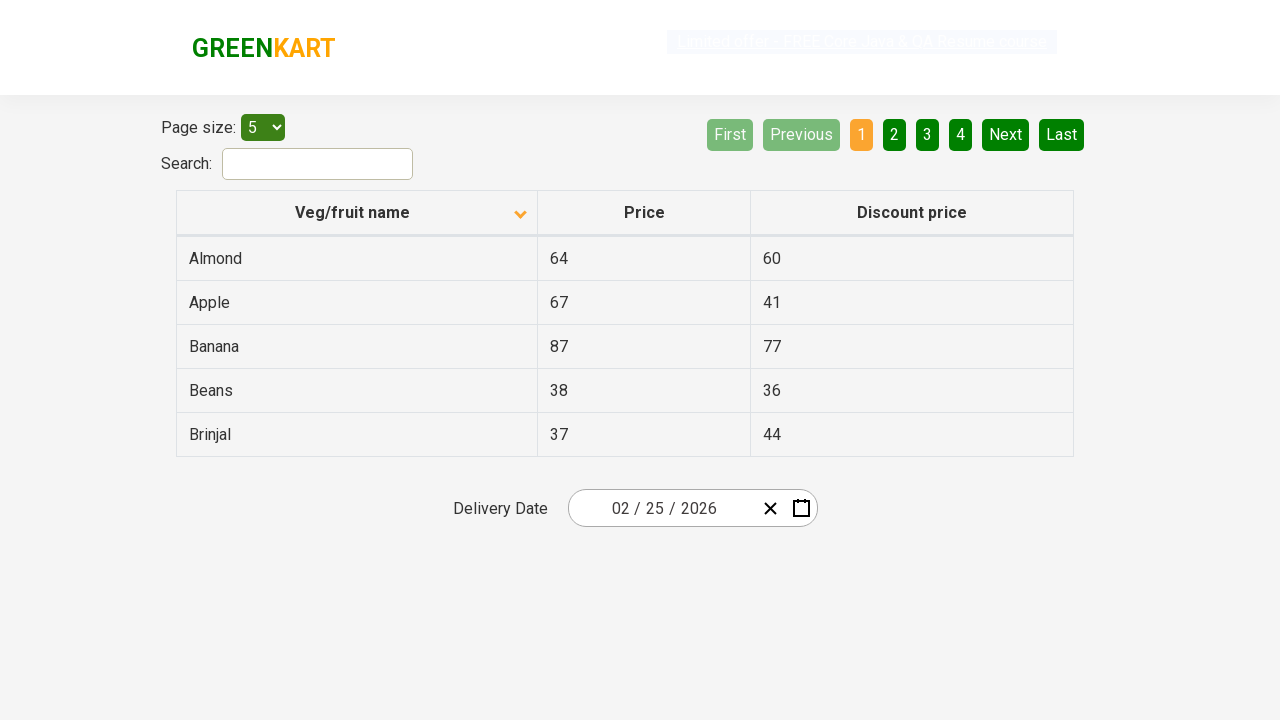

Clicked Next button to navigate to next page at (1006, 134) on xpath=//a[@aria-label='Next']
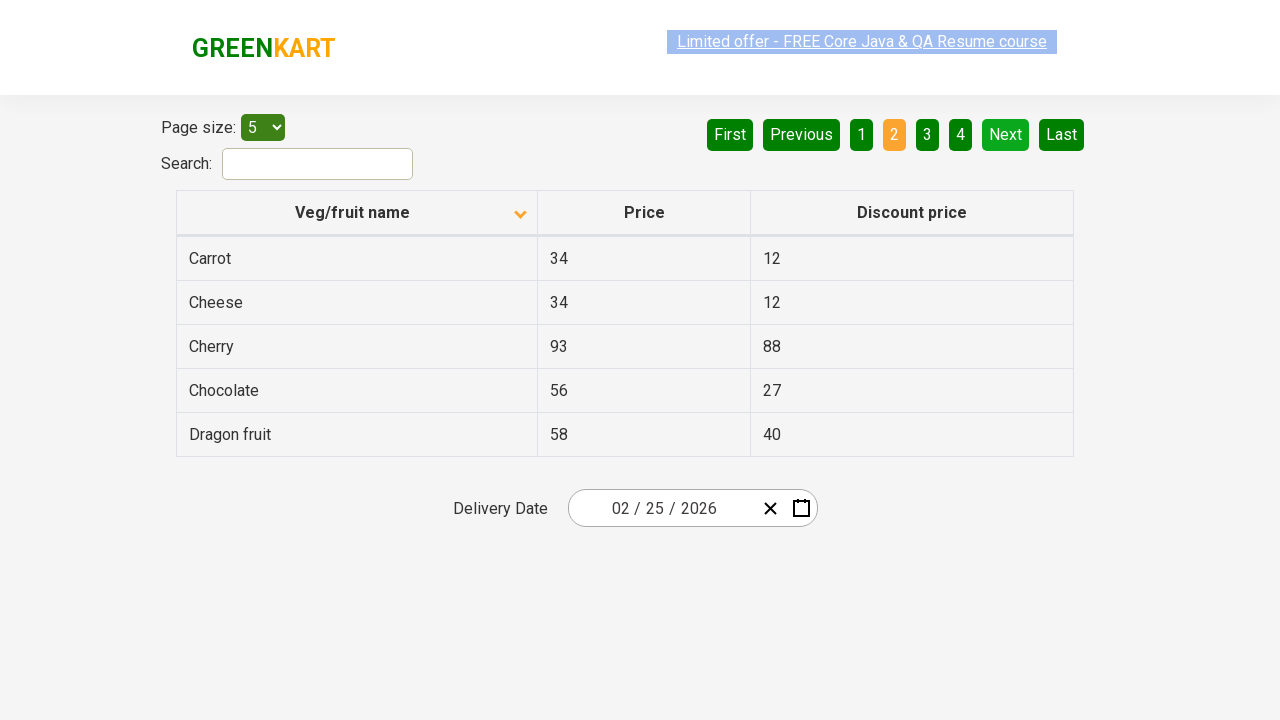

Waited 500ms for page transition to complete
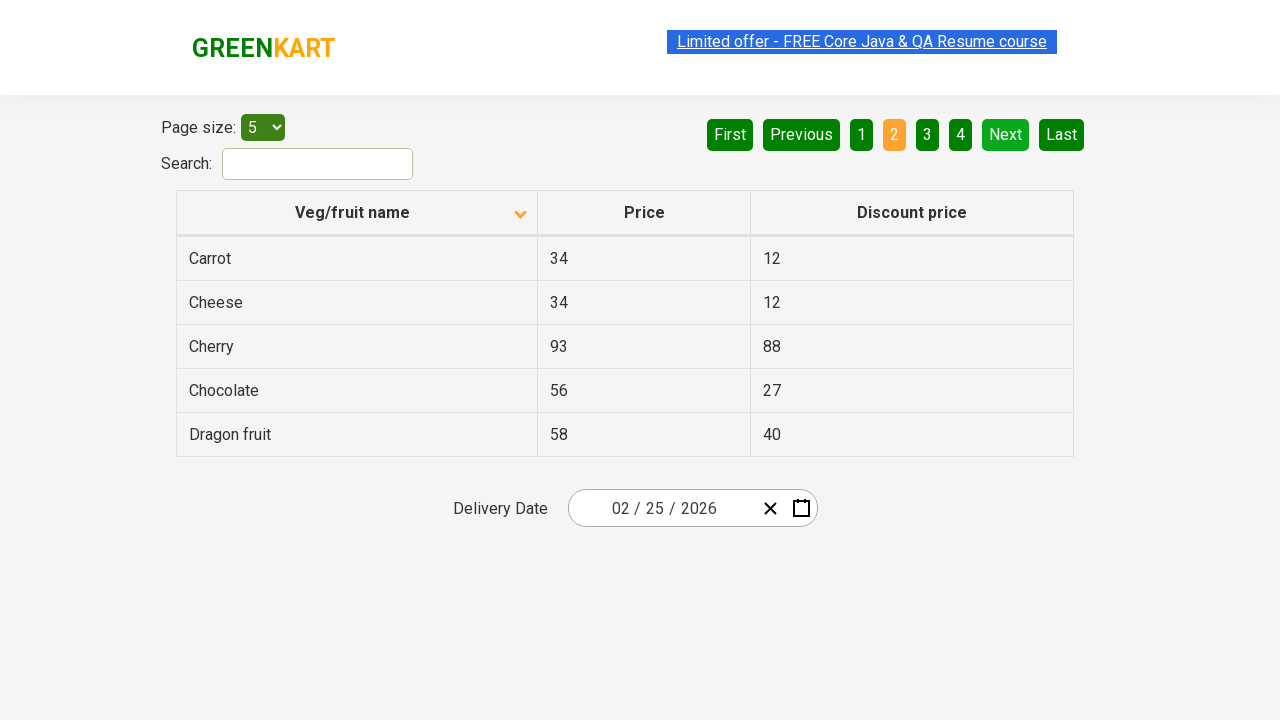

Waited for table data to be visible
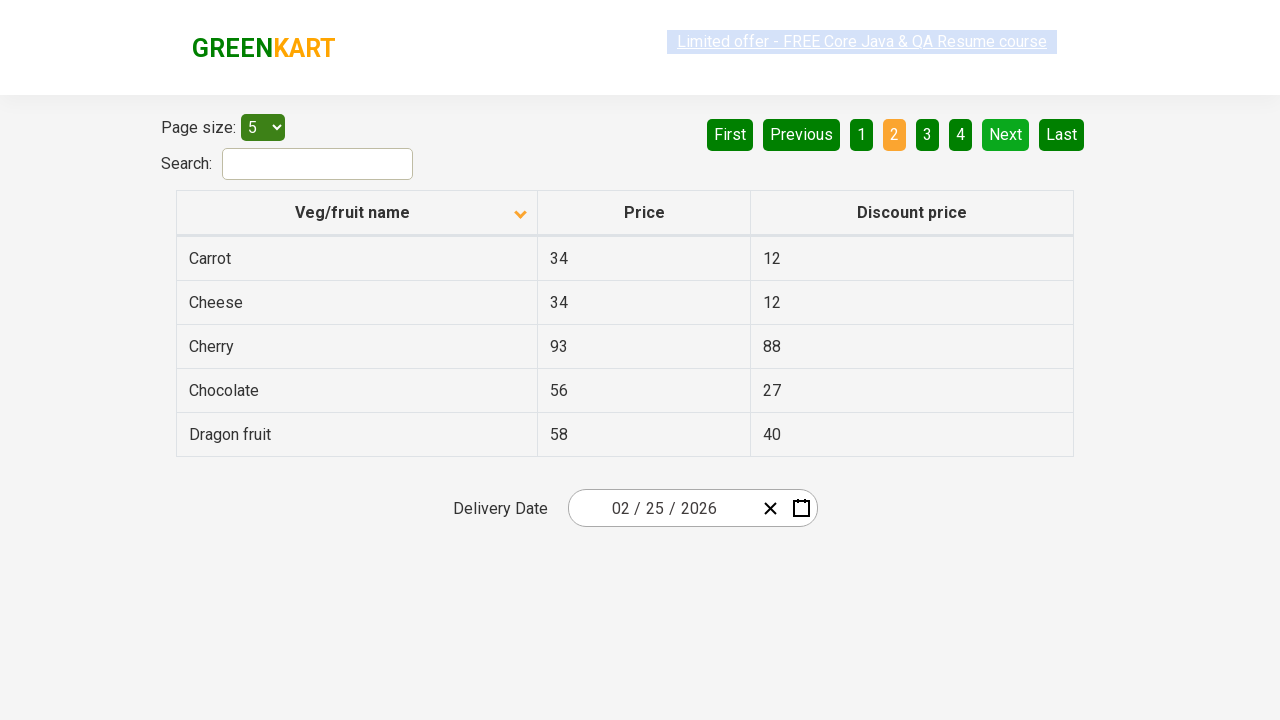

Clicked Next button to navigate to next page at (1006, 134) on xpath=//a[@aria-label='Next']
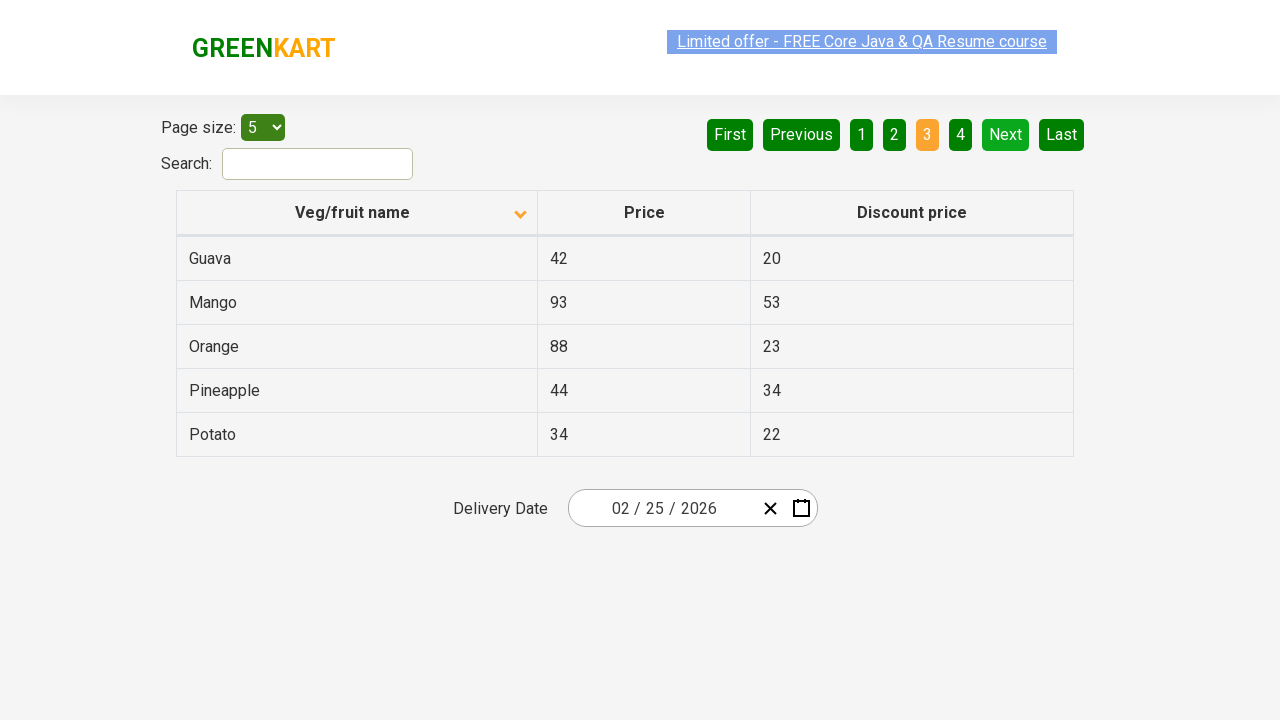

Waited 500ms for page transition to complete
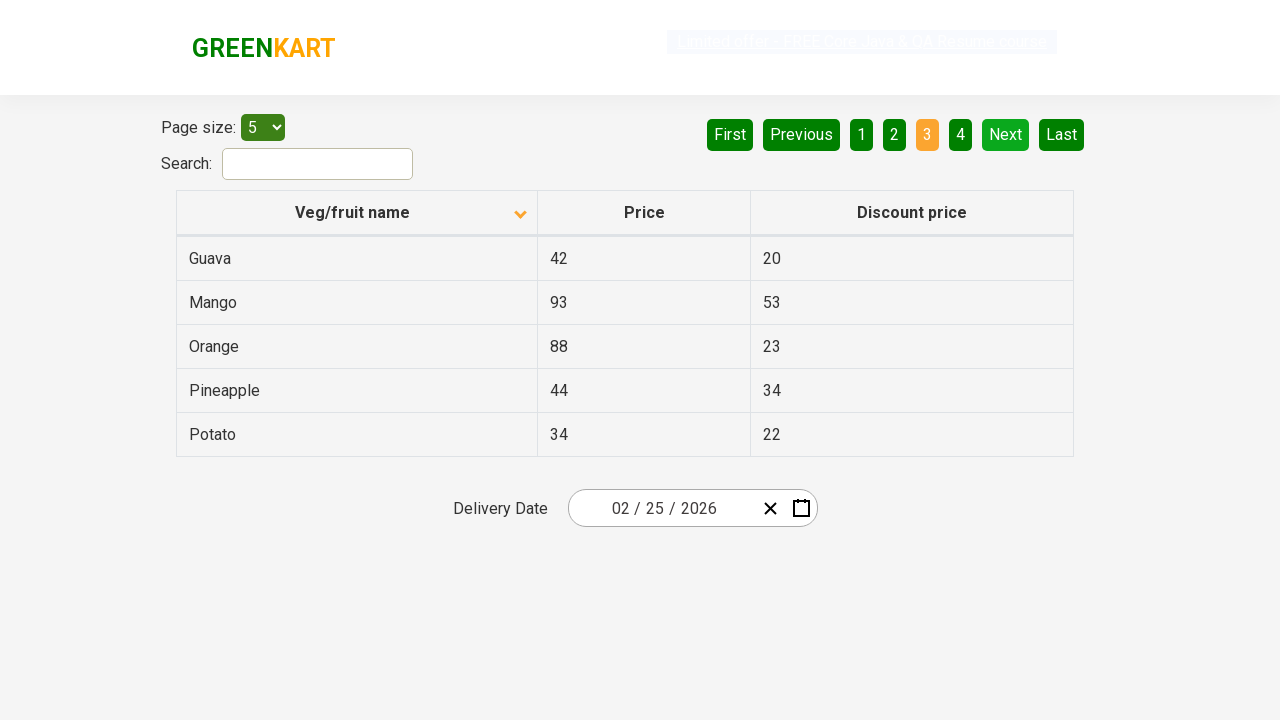

Waited for table data to be visible
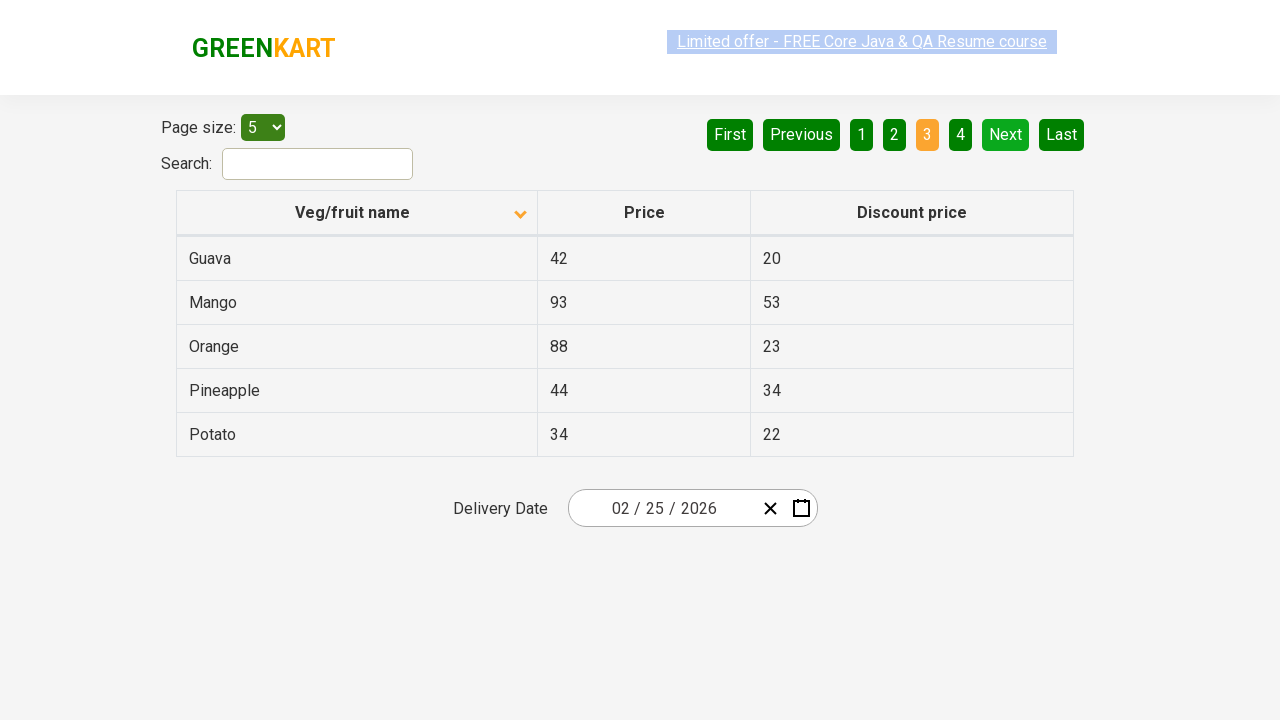

Clicked Next button to navigate to next page at (1006, 134) on xpath=//a[@aria-label='Next']
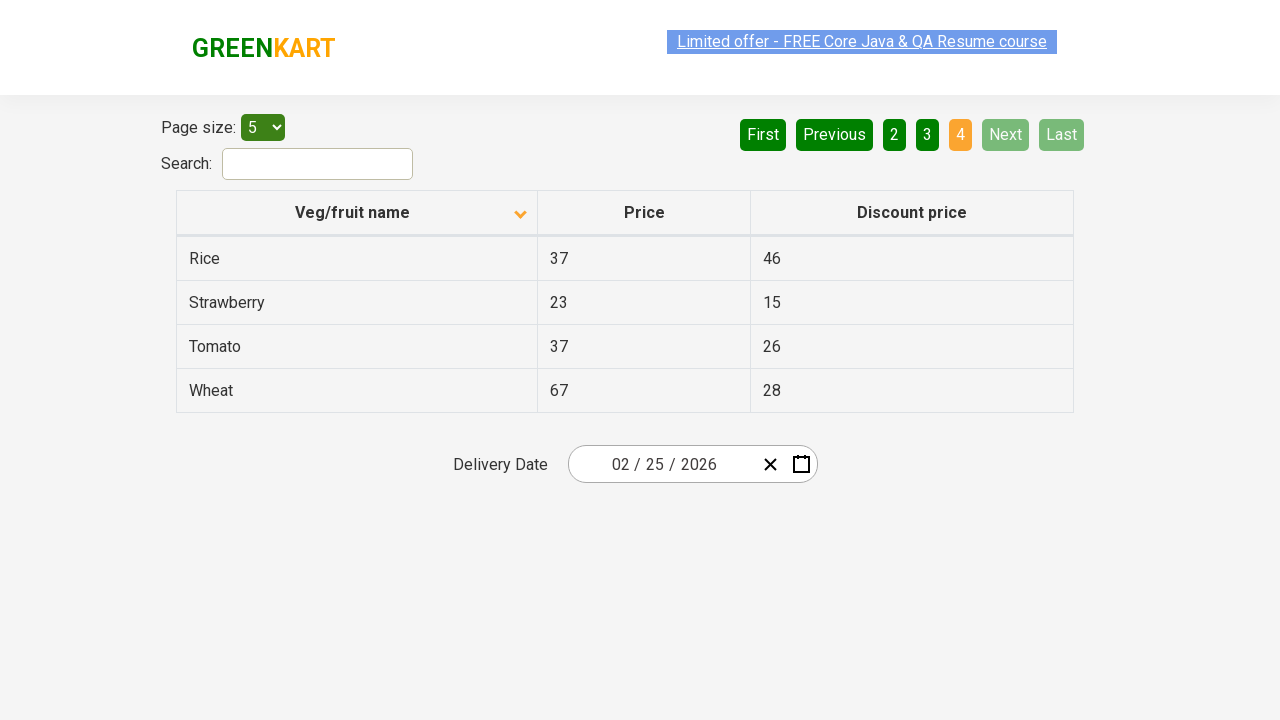

Waited 500ms for page transition to complete
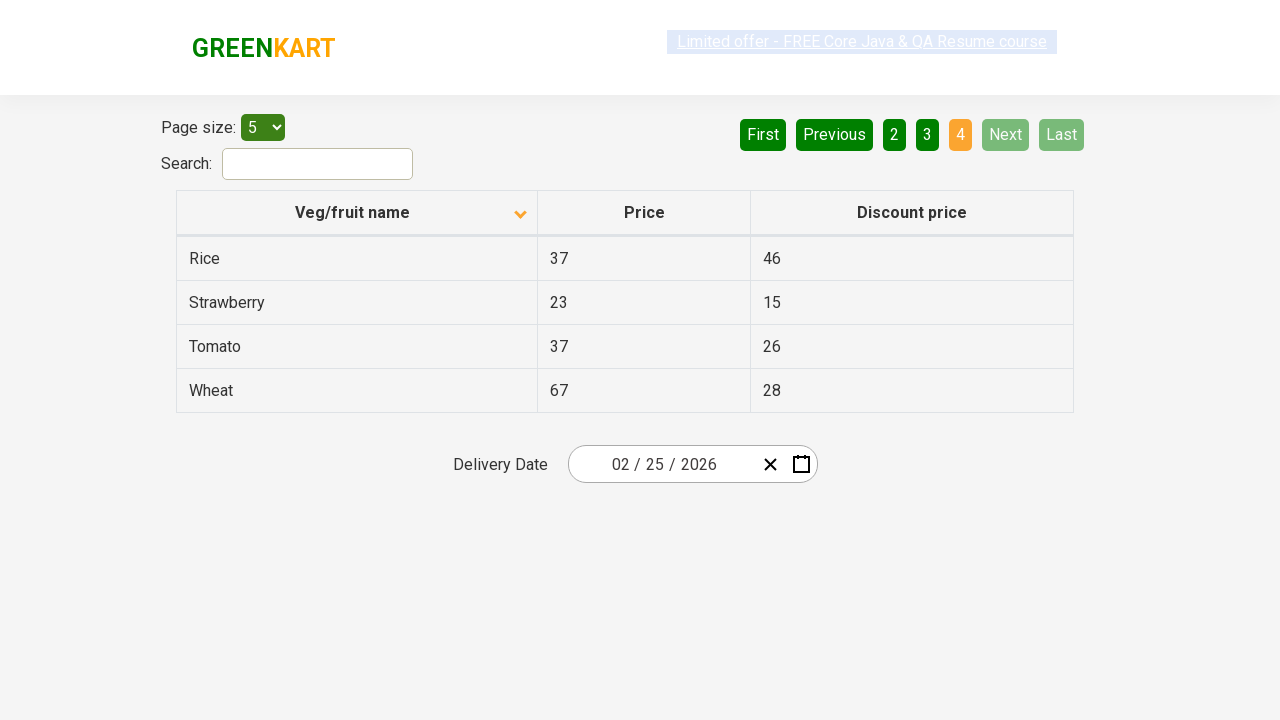

Confirmed final page table data is loaded
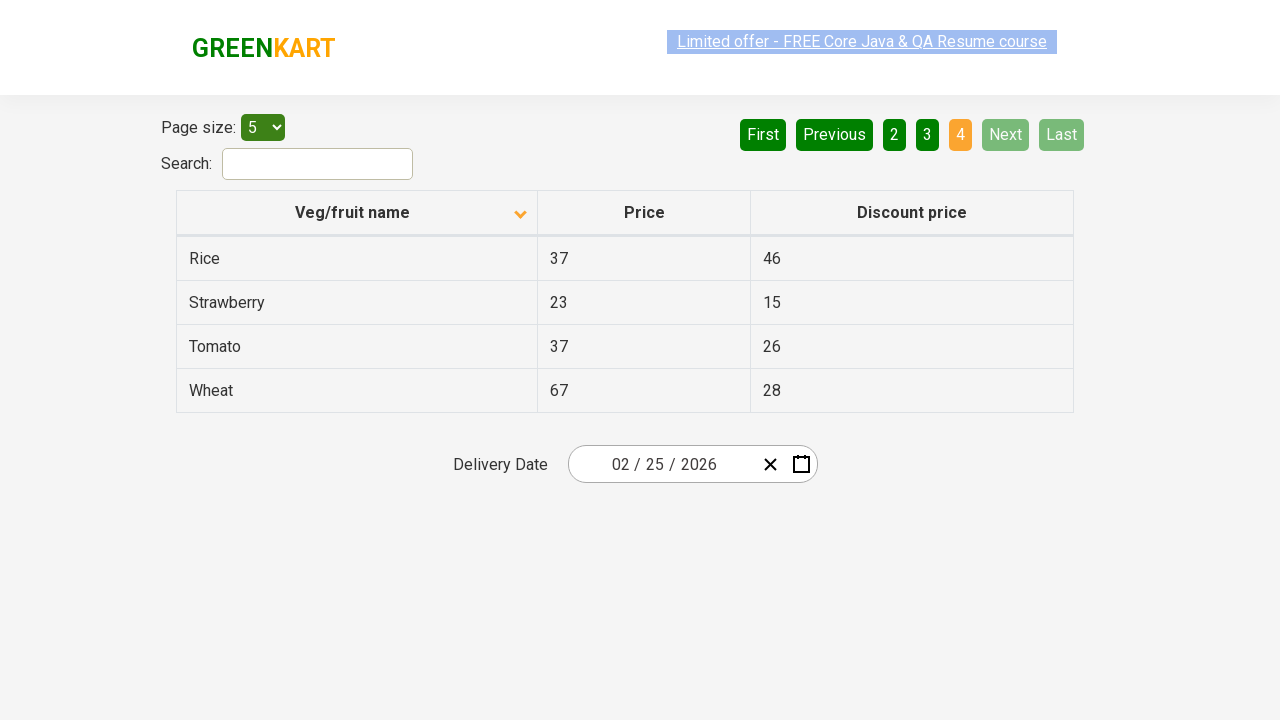

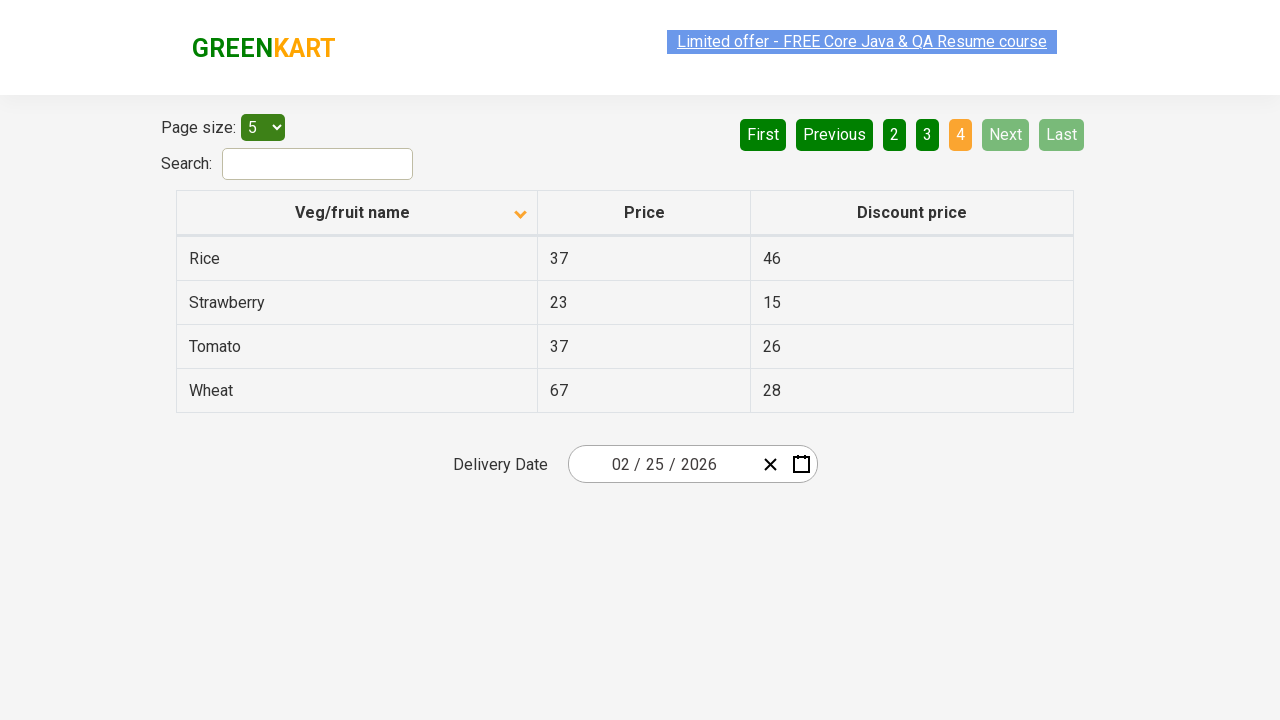